Navigates to the Flag Stands page and verifies product names are displayed

Starting URL: https://www.glendale.com

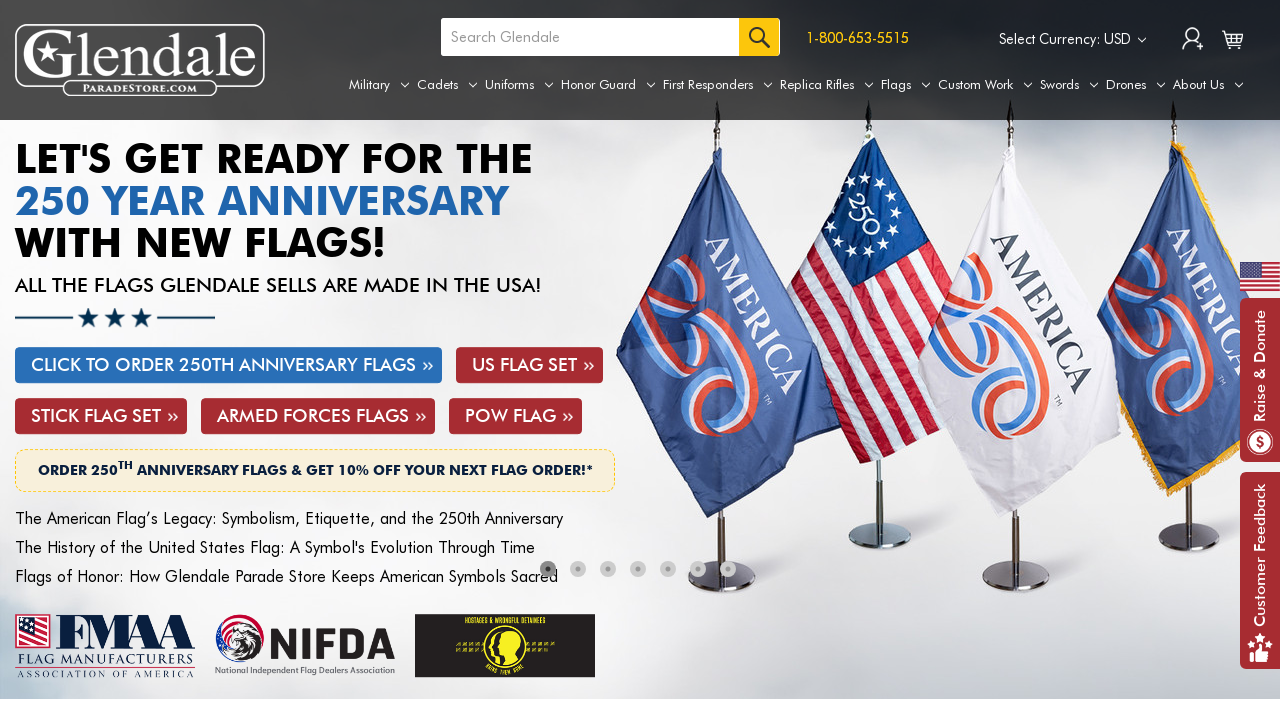

Hovered over the Flags tab to reveal dropdown menu at (906, 85) on a[aria-label='Flags']
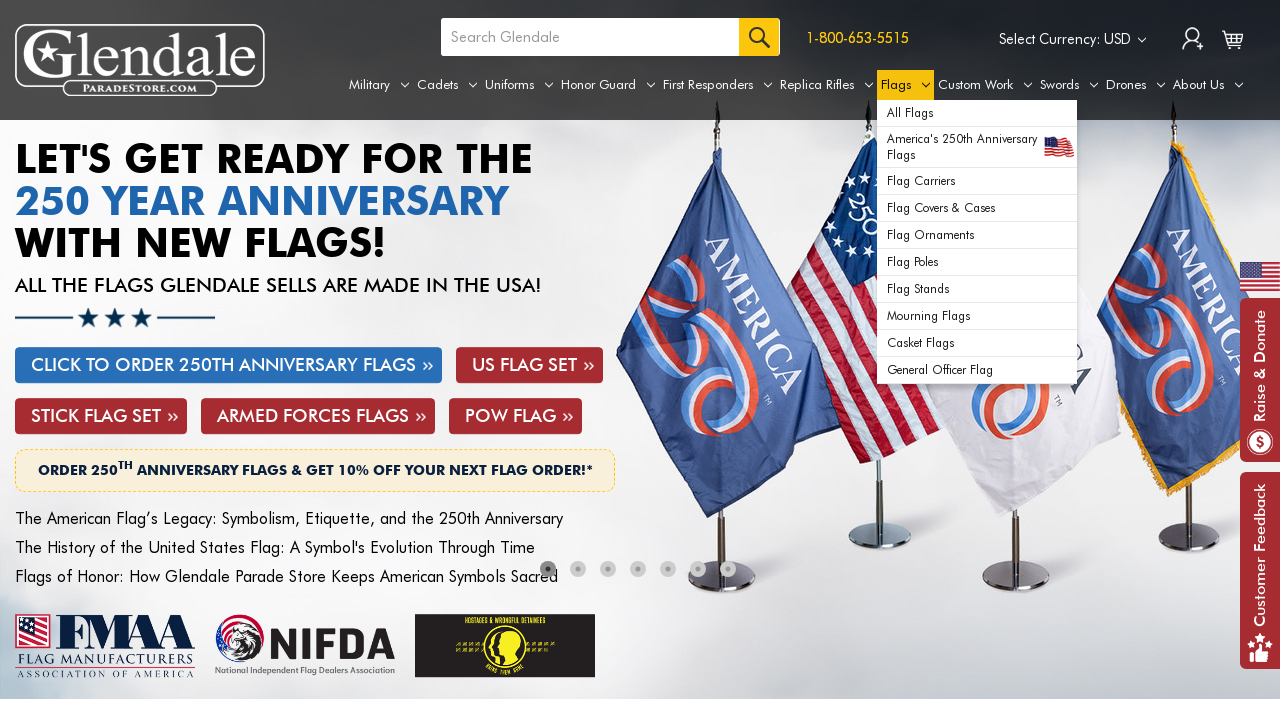

Clicked on Flag Stands option from dropdown at (977, 262) on xpath=//div[@id='navPages-25']/ul[@class='navPage-subMenu-list']/li[@class='navP
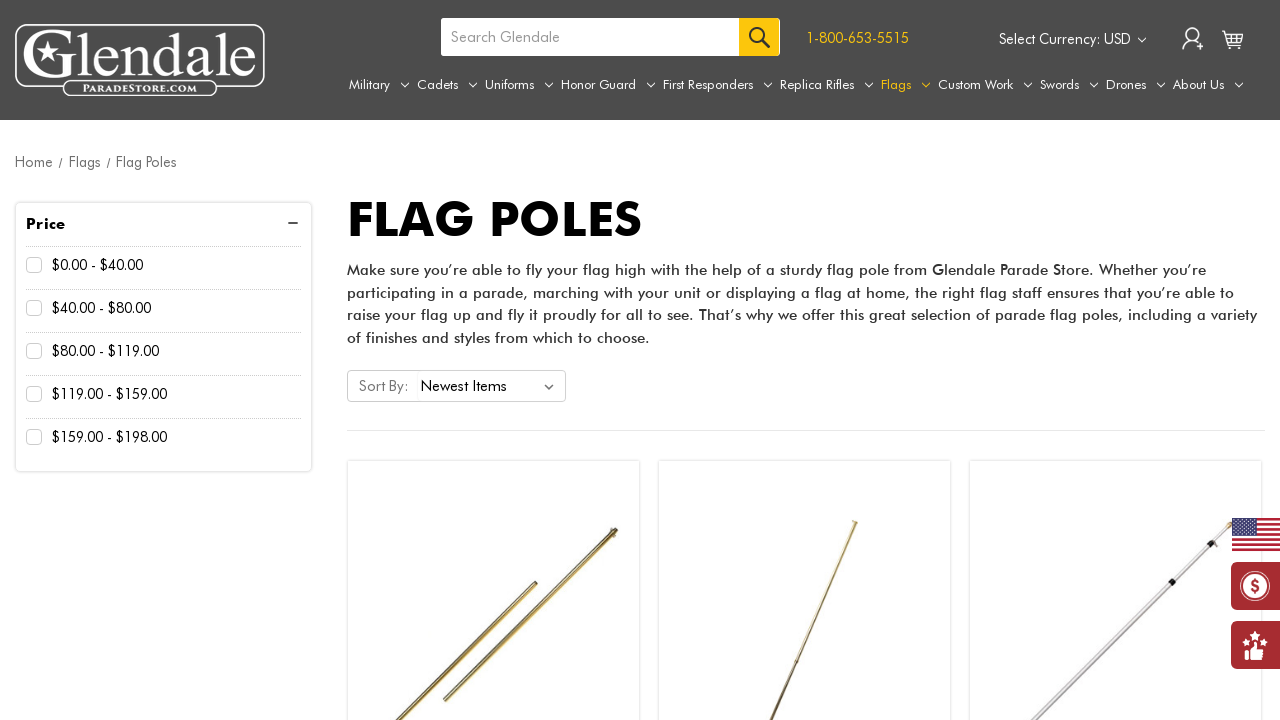

Waited for product names to be visible on Flag Stands page
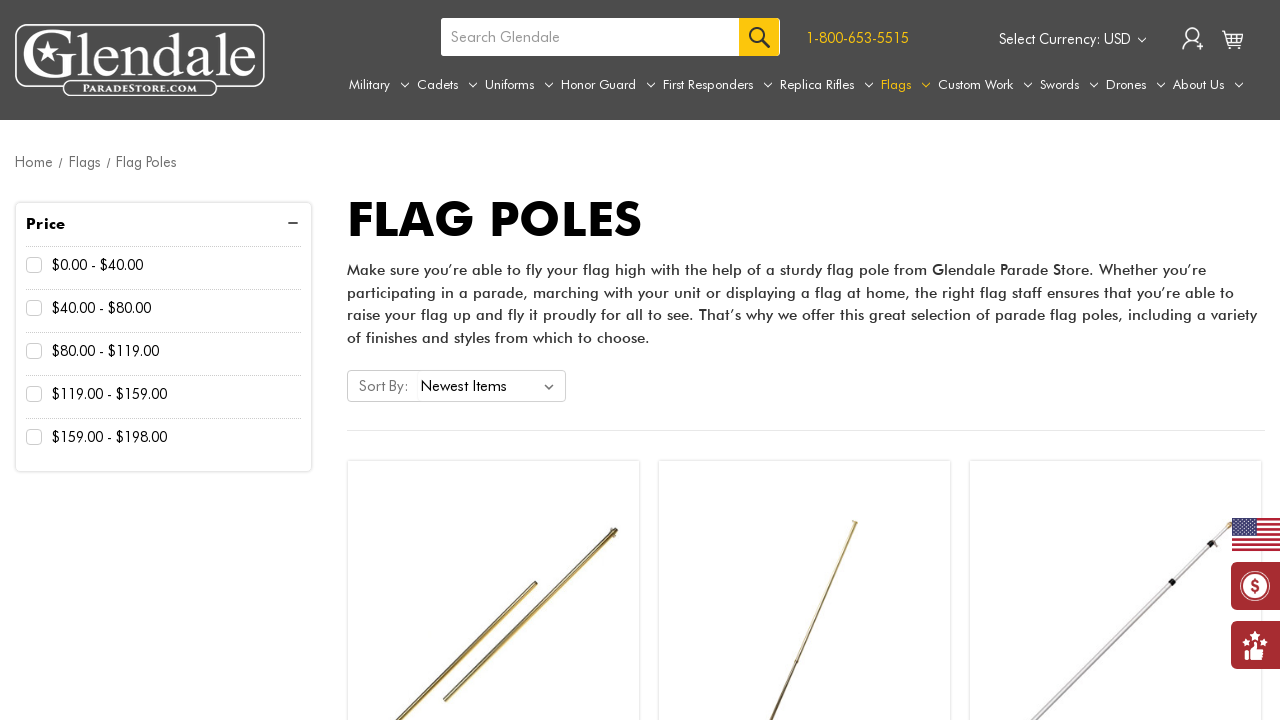

Located product name elements
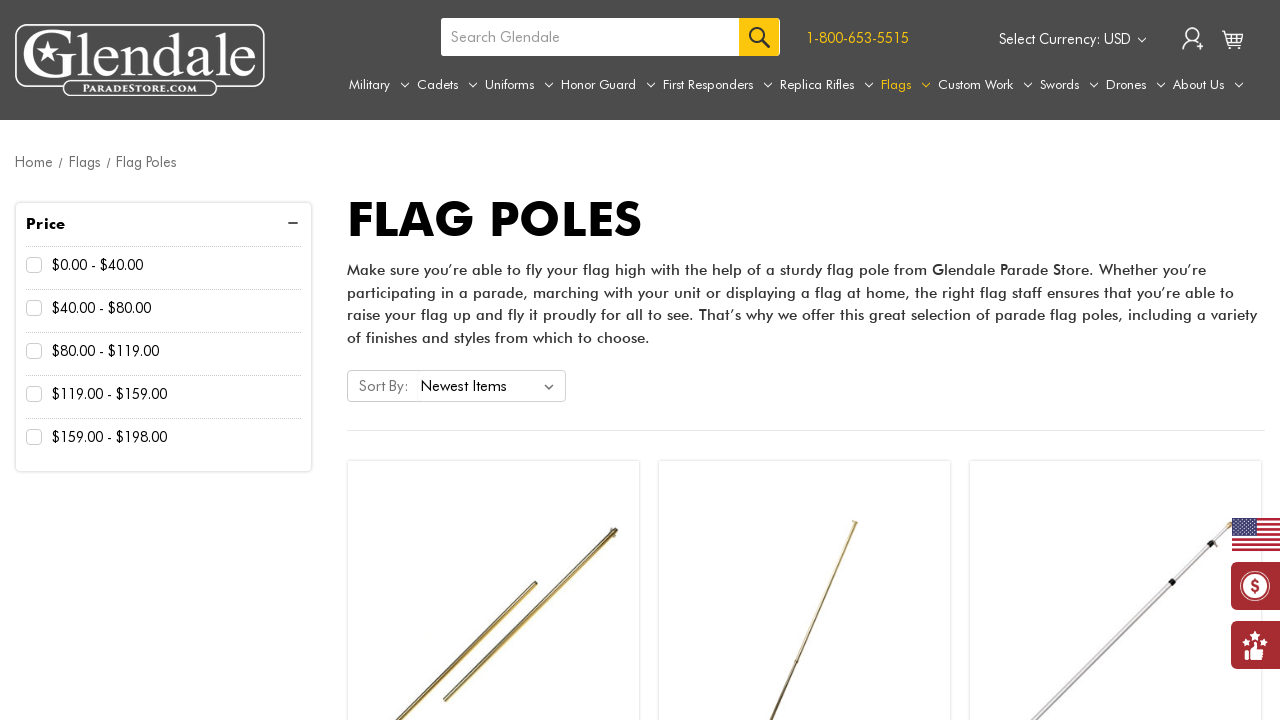

Verified that product names are present (count > 0)
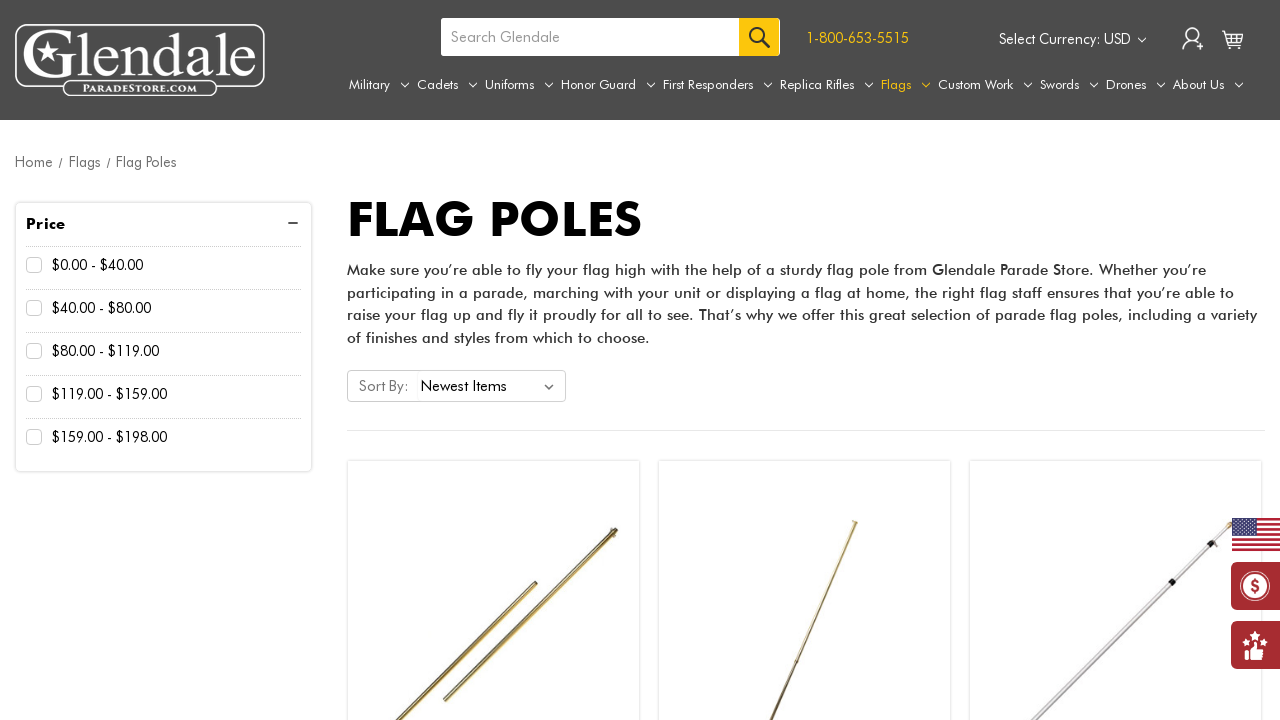

Verified that the first product name is visible
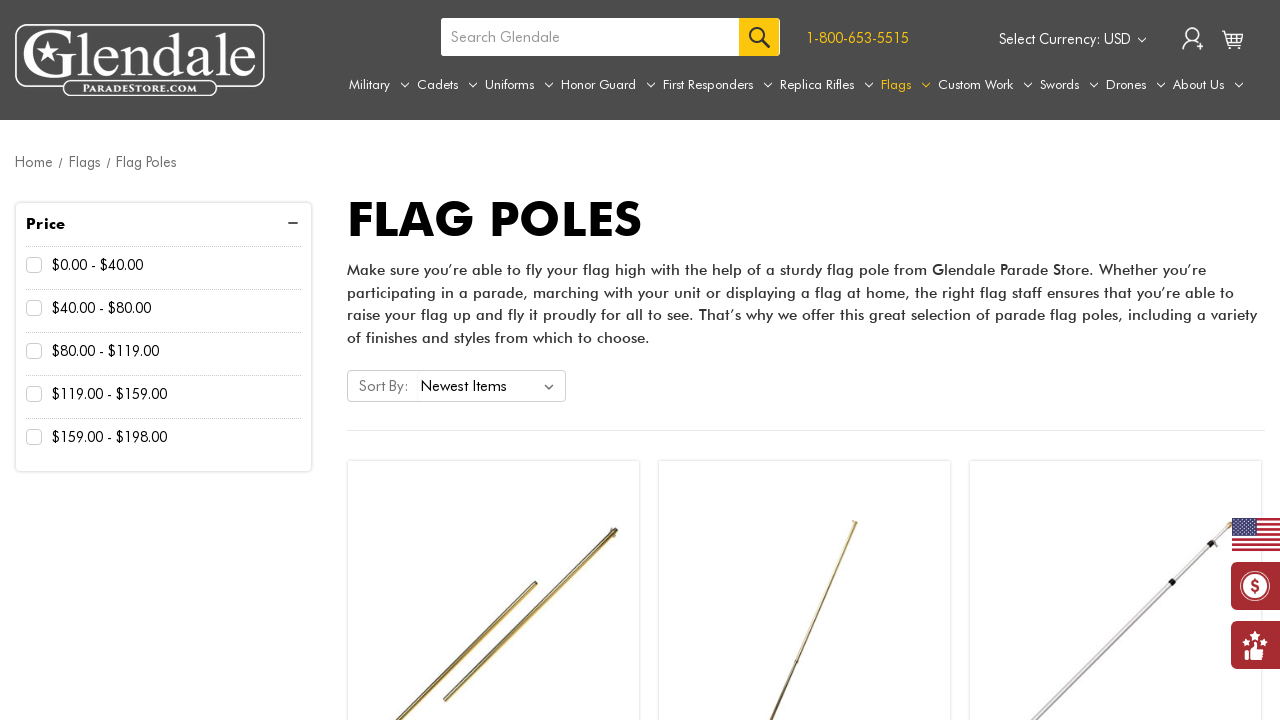

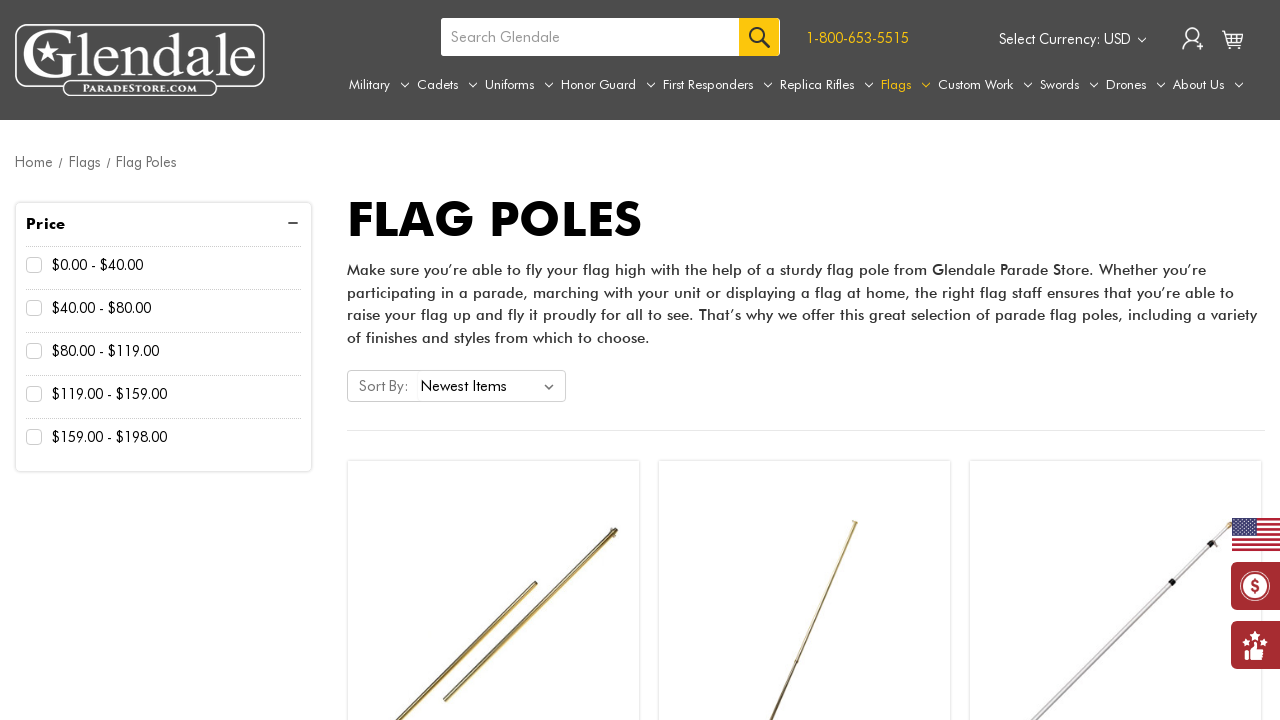